Tests nested iframe handling by navigating into an iframe within an iframe and filling a text input field

Starting URL: https://demo.automationtesting.in/Frames.html

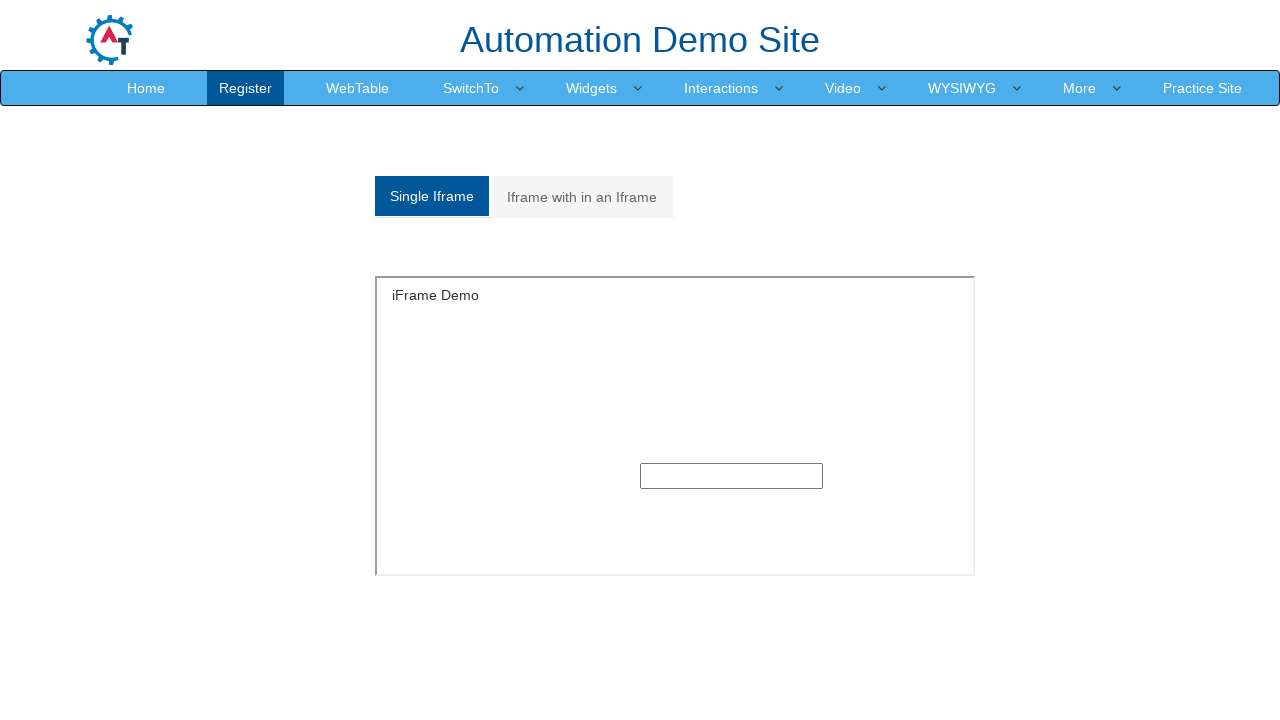

Clicked on 'Iframe with in an Iframe' tab at (582, 197) on xpath=//a[normalize-space()='Iframe with in an Iframe']
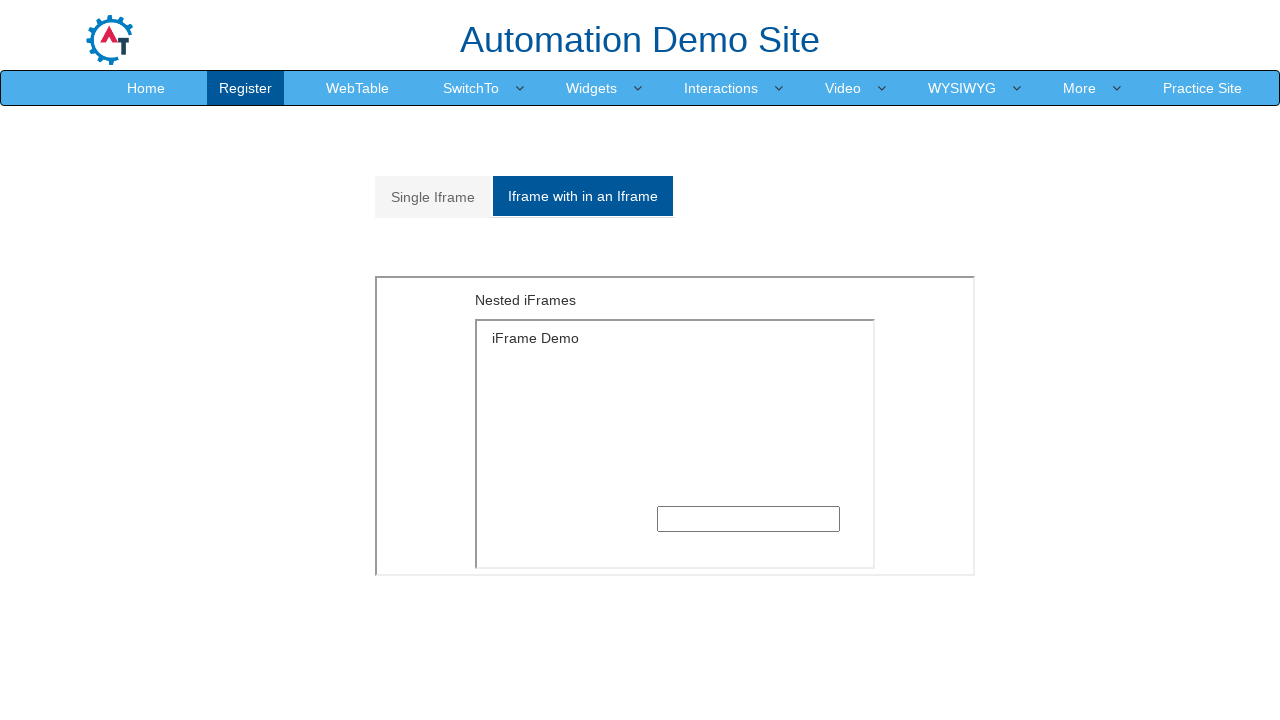

Located outer iframe with src='MultipleFrames.html'
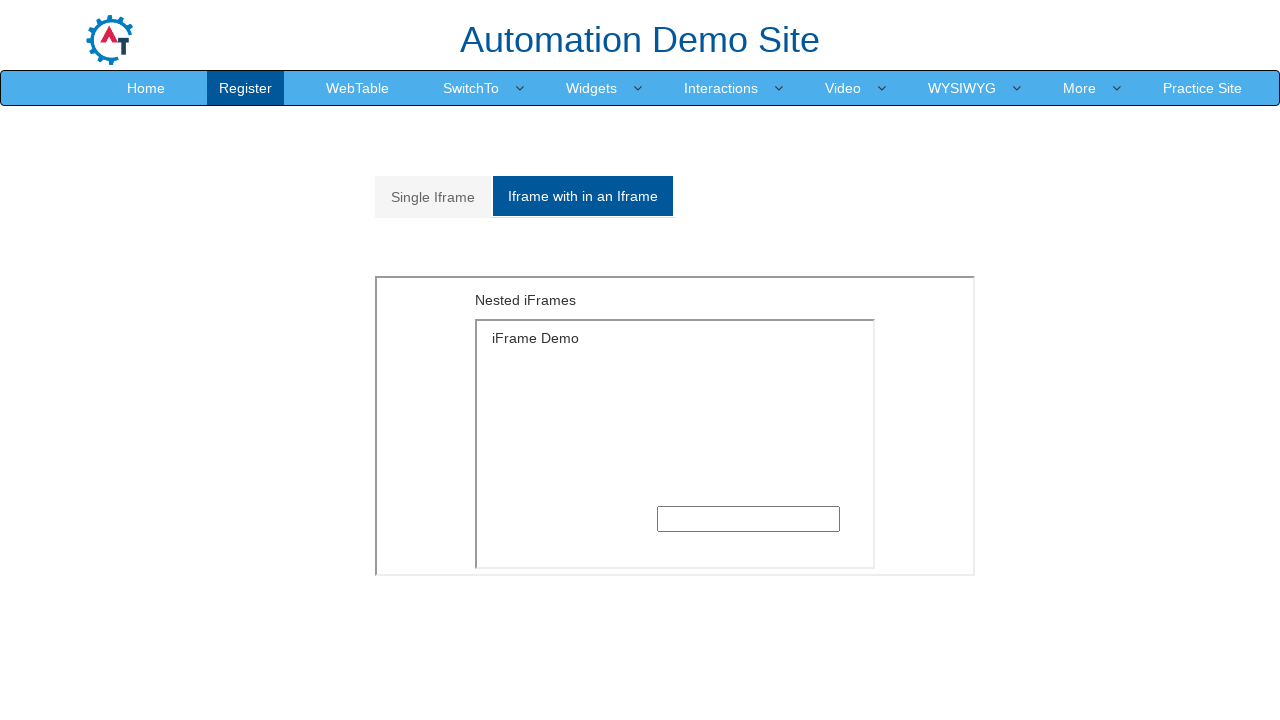

Located inner iframe with src='SingleFrame.html' within outer iframe
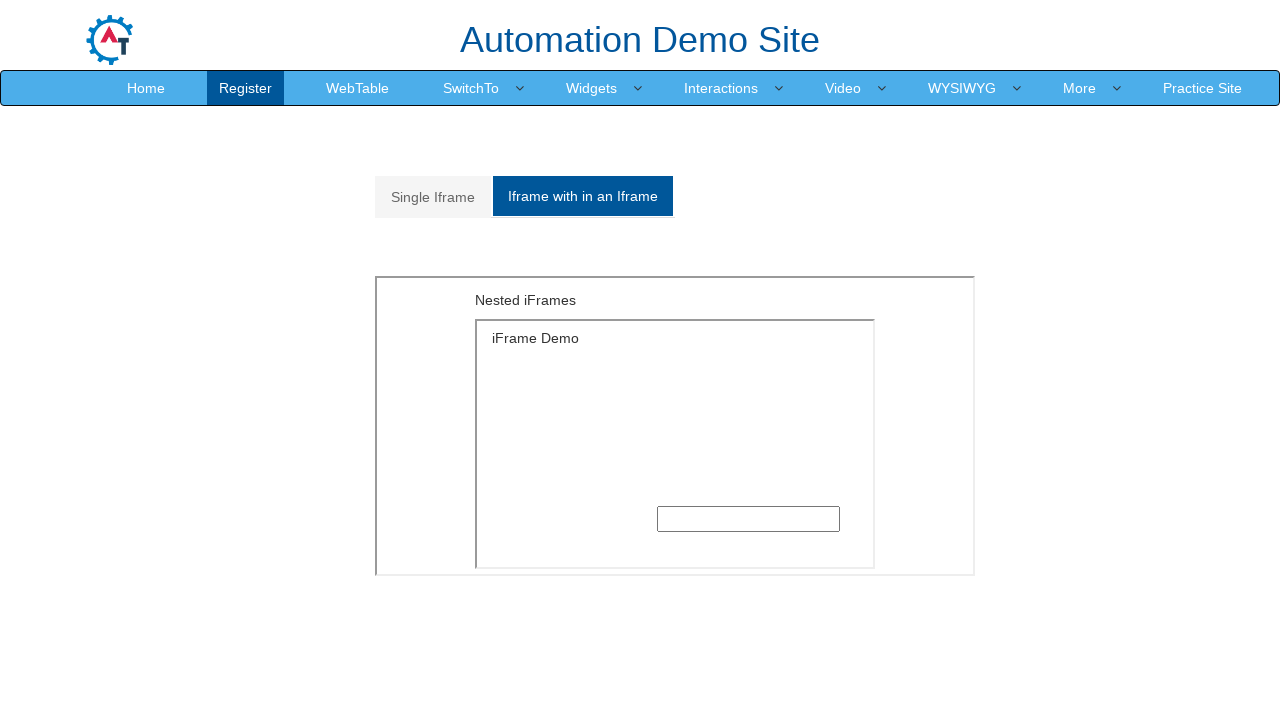

Filled text input field in nested iframe with 'testuser_john' on iframe[src='MultipleFrames.html'] >> internal:control=enter-frame >> iframe[src=
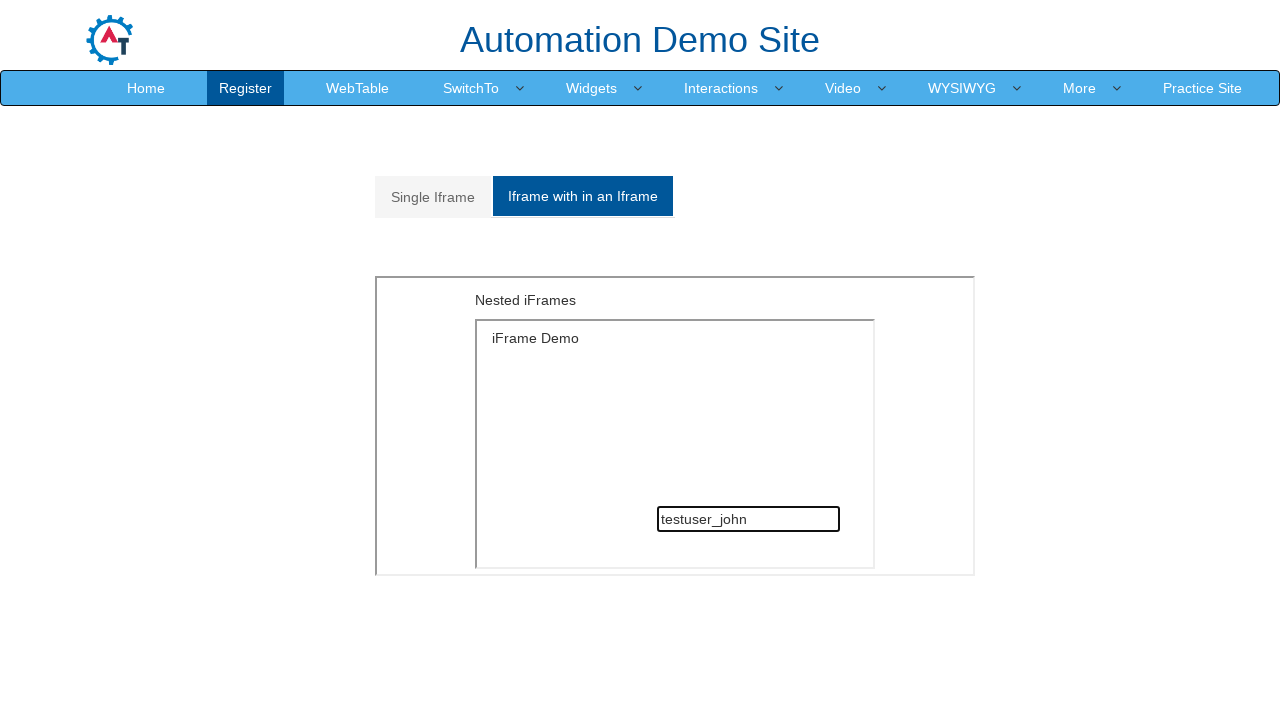

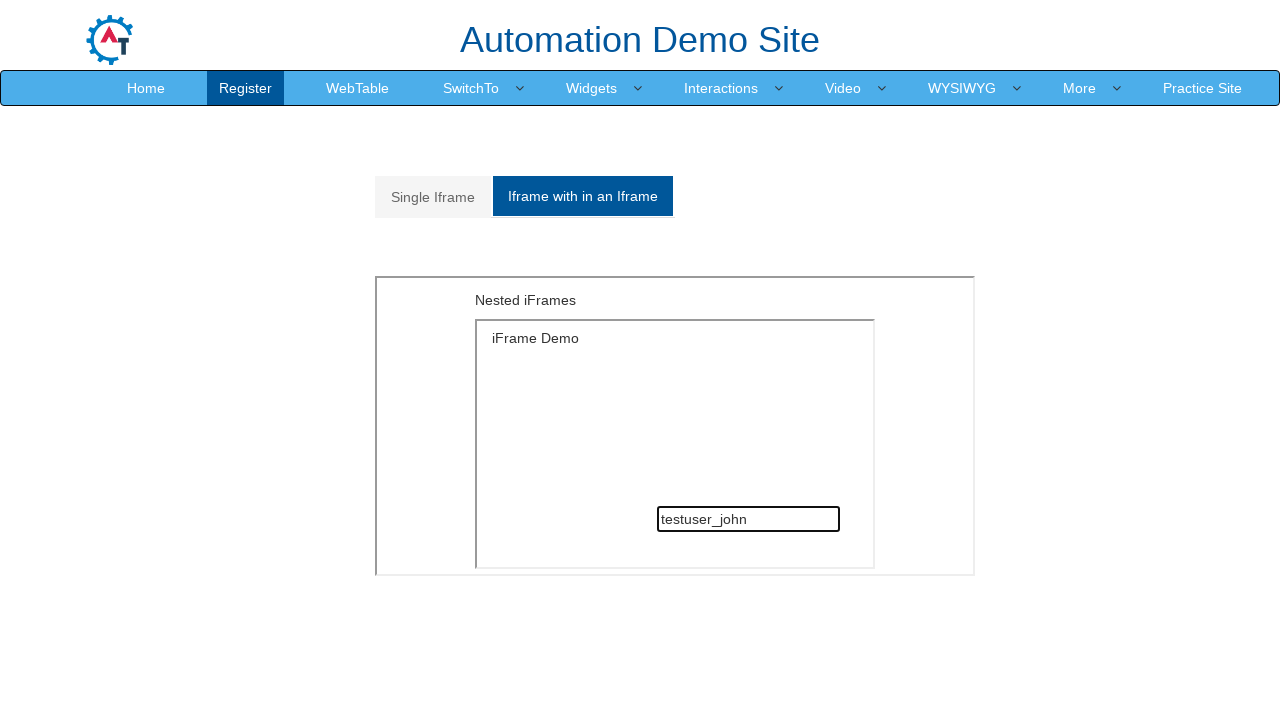